Tests clicking a resend button and waiting for a message element to become visible, then verifies the message text starts with expected content.

Starting URL: https://eviltester.github.io/supportclasses/#2000

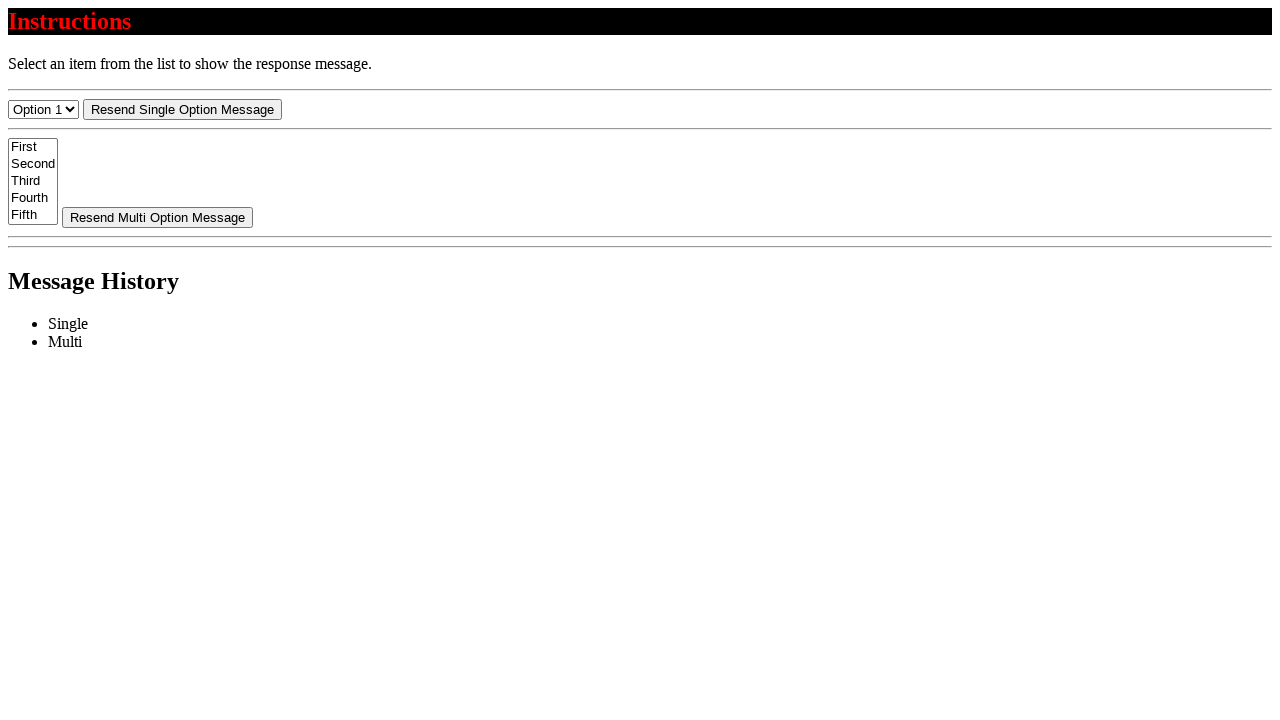

Navigated to test page with 2000ms delay
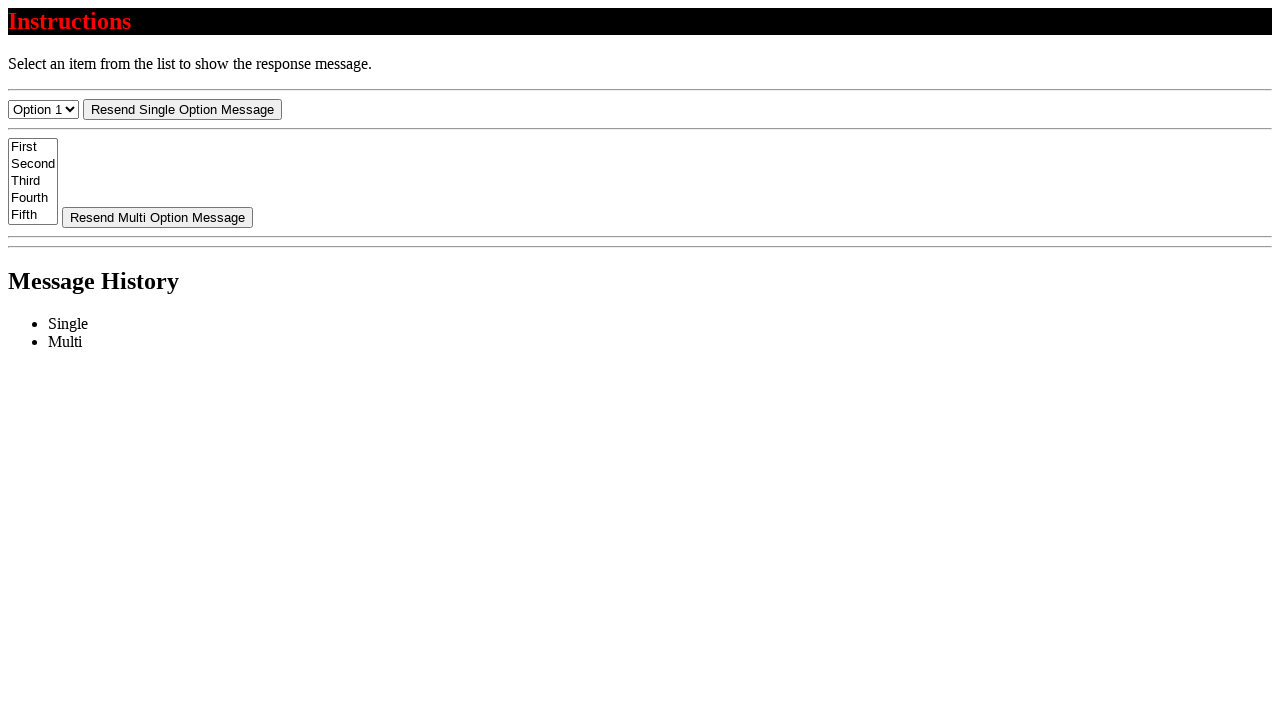

Clicked resend button at (182, 109) on #resend-select
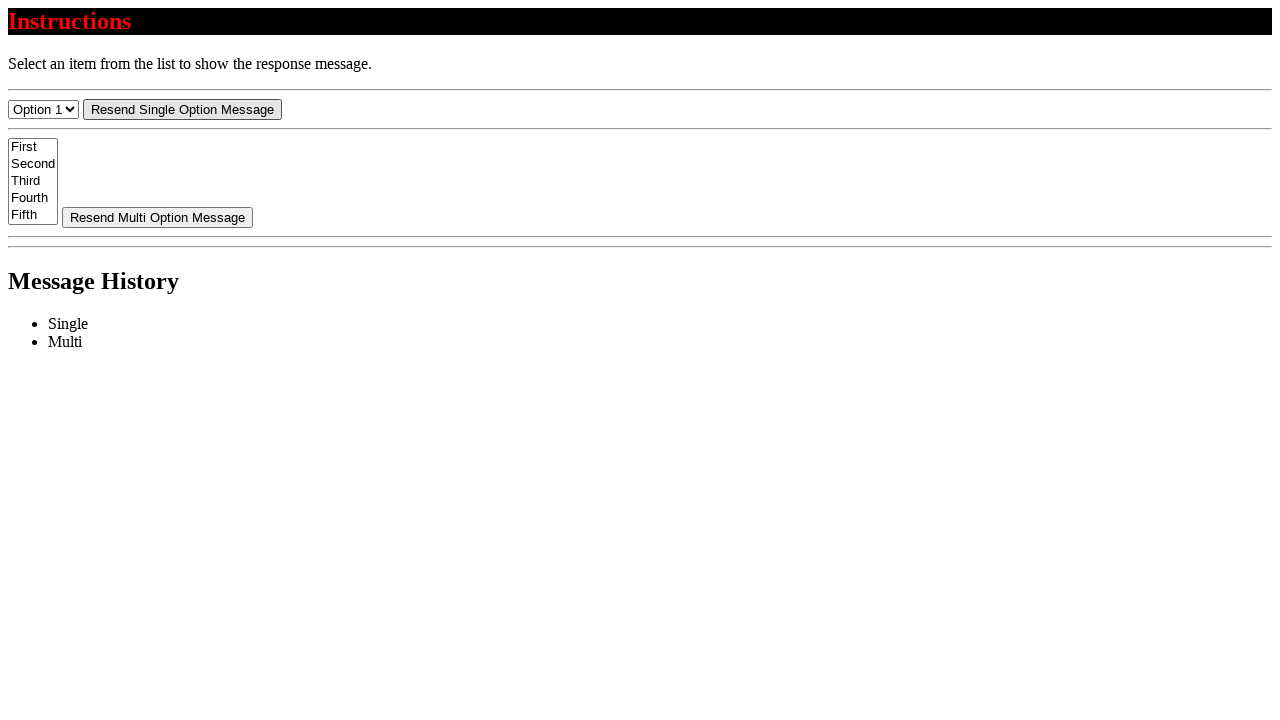

Message element became visible
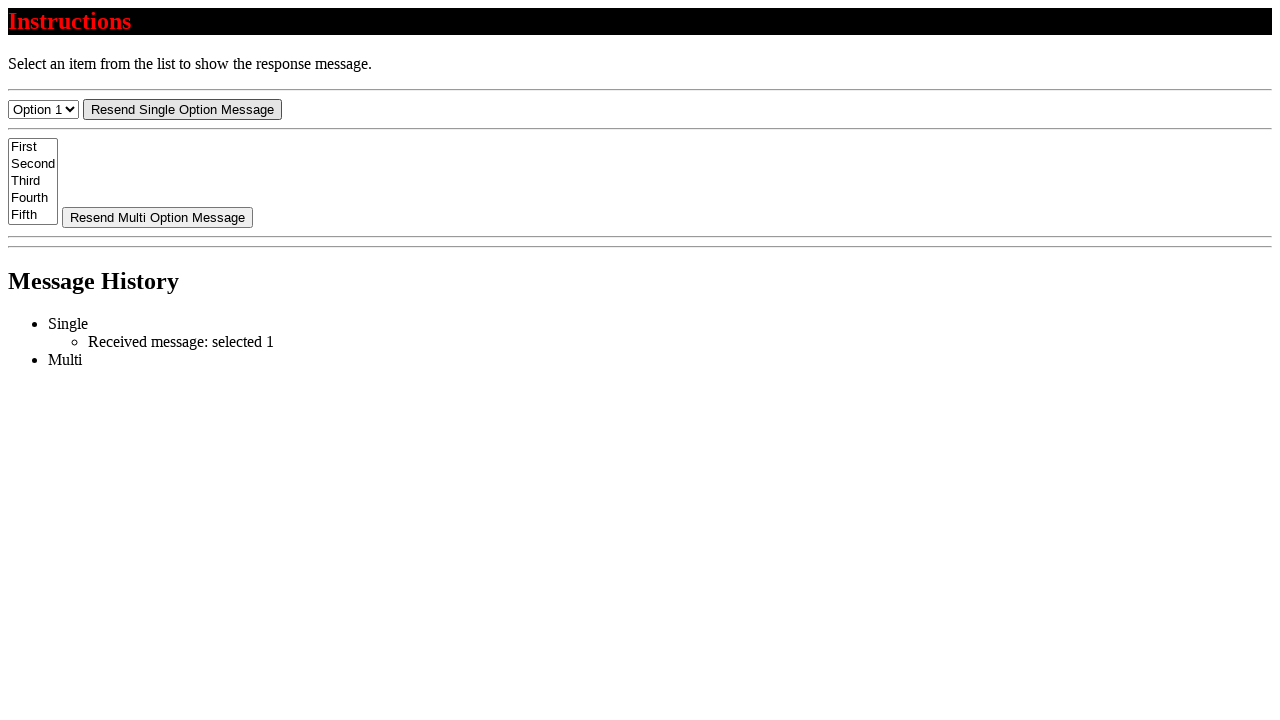

Retrieved message text content
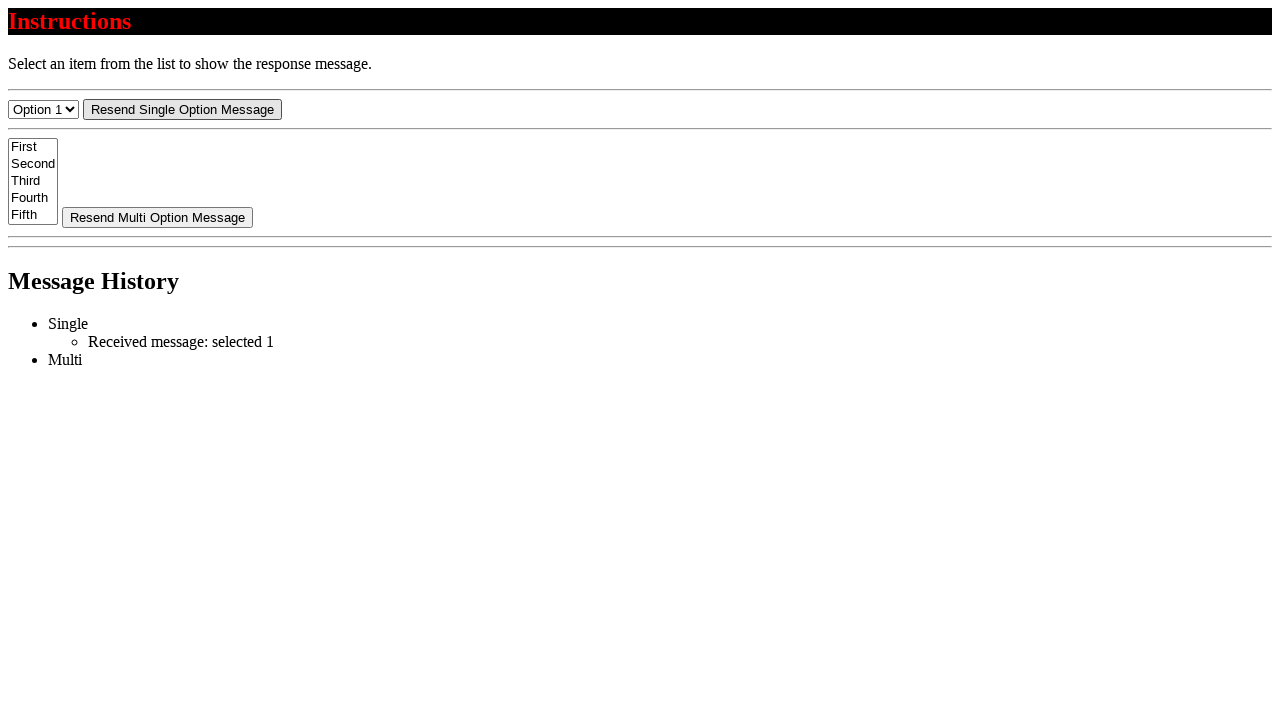

Verified message text starts with 'Received message:'
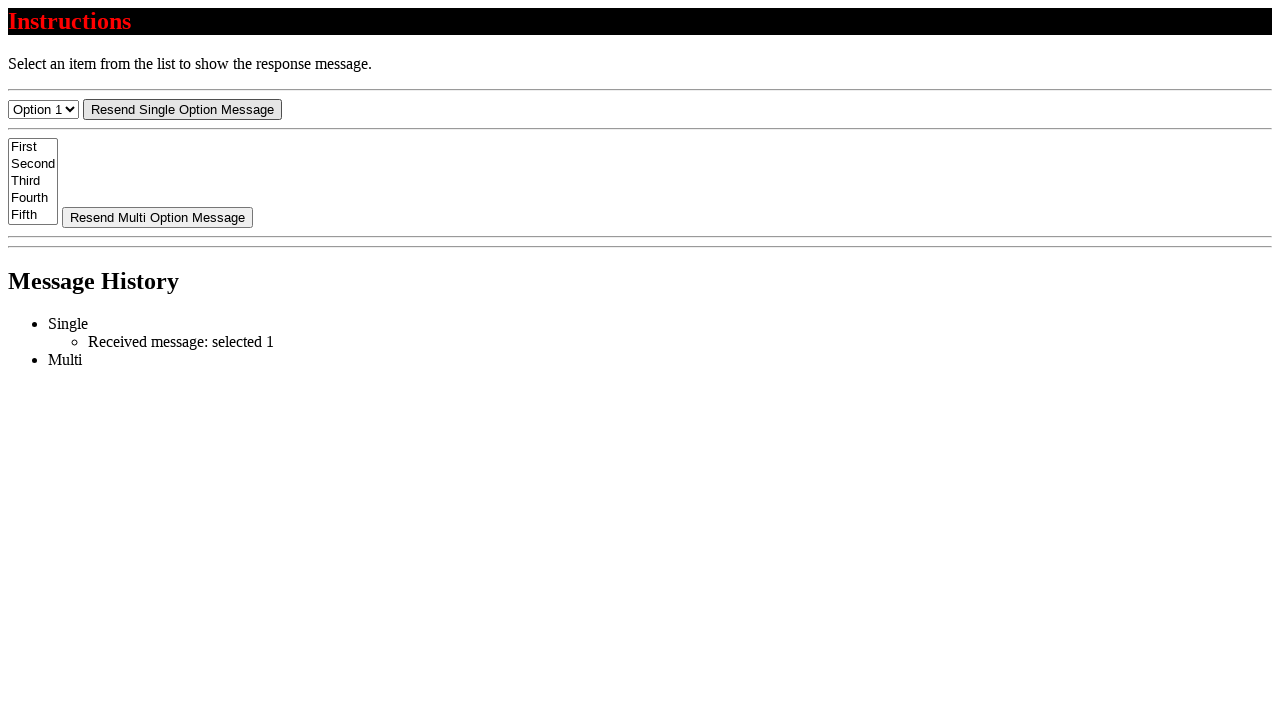

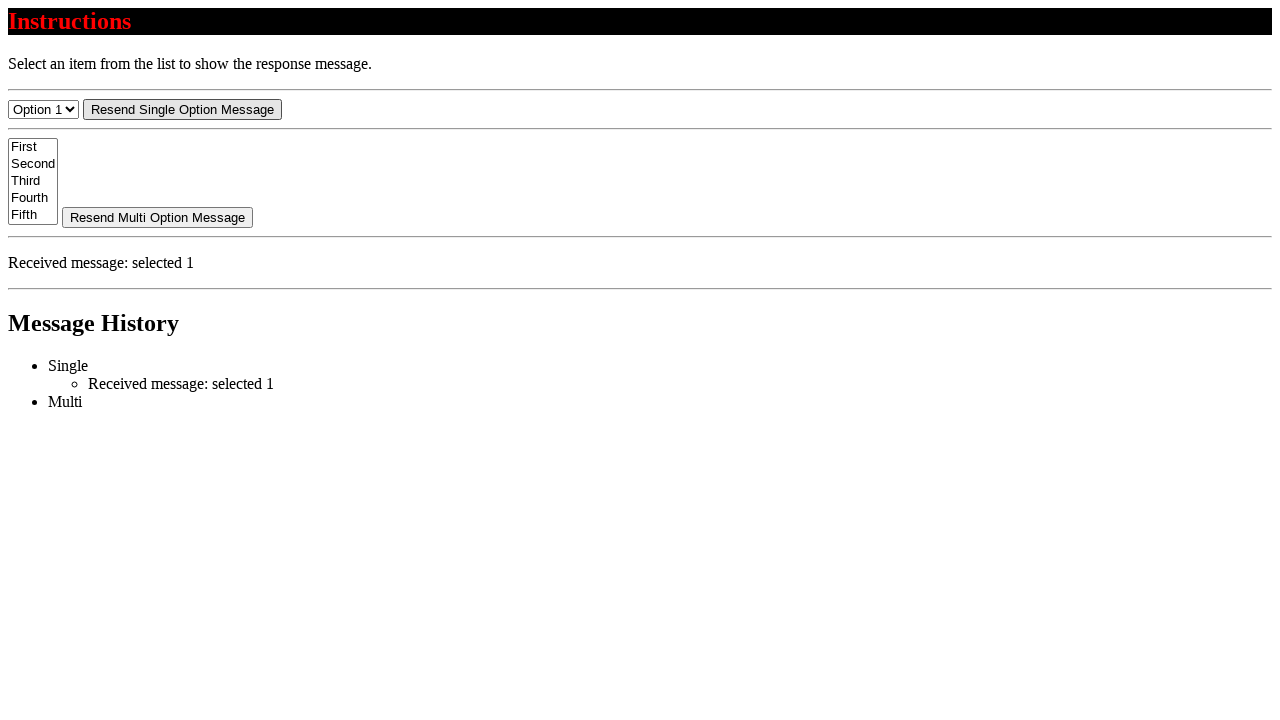